Tests browser window/tab management by opening a new tab, navigating to a different page, closing the tab, switching back to the original window, and navigating to another URL

Starting URL: https://mvnrepository.com/

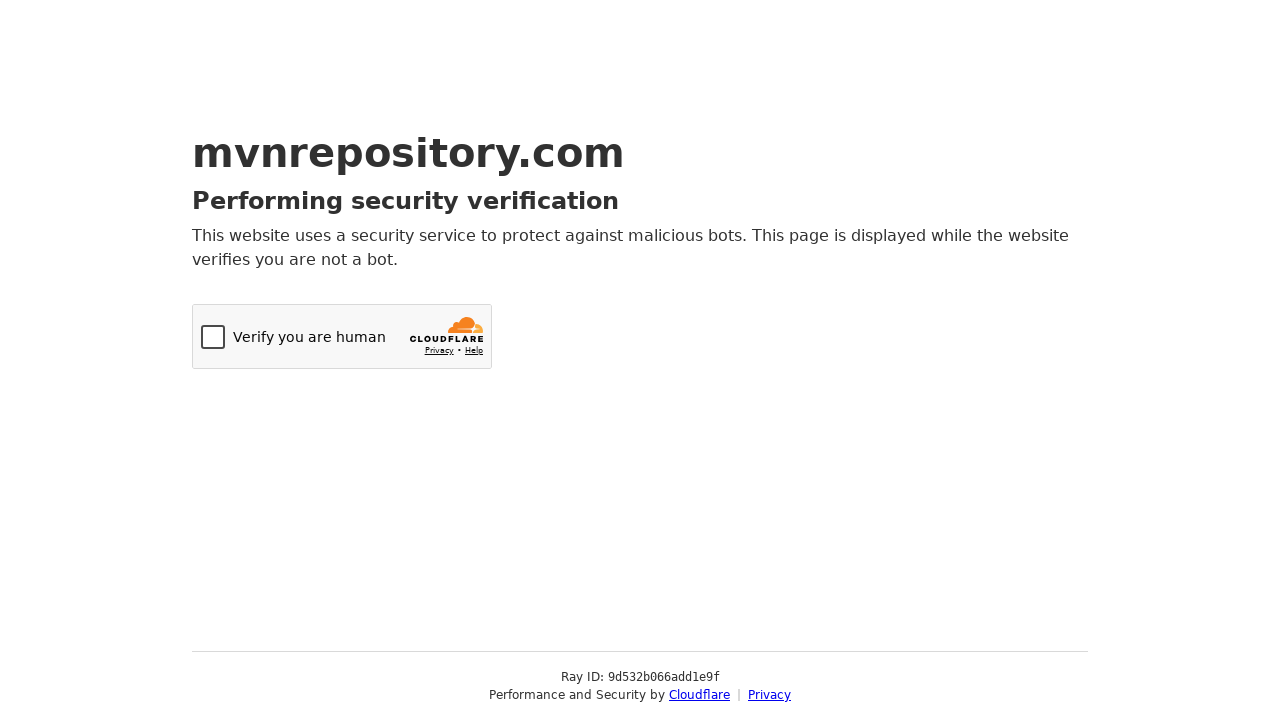

Stored reference to the original page at https://mvnrepository.com/
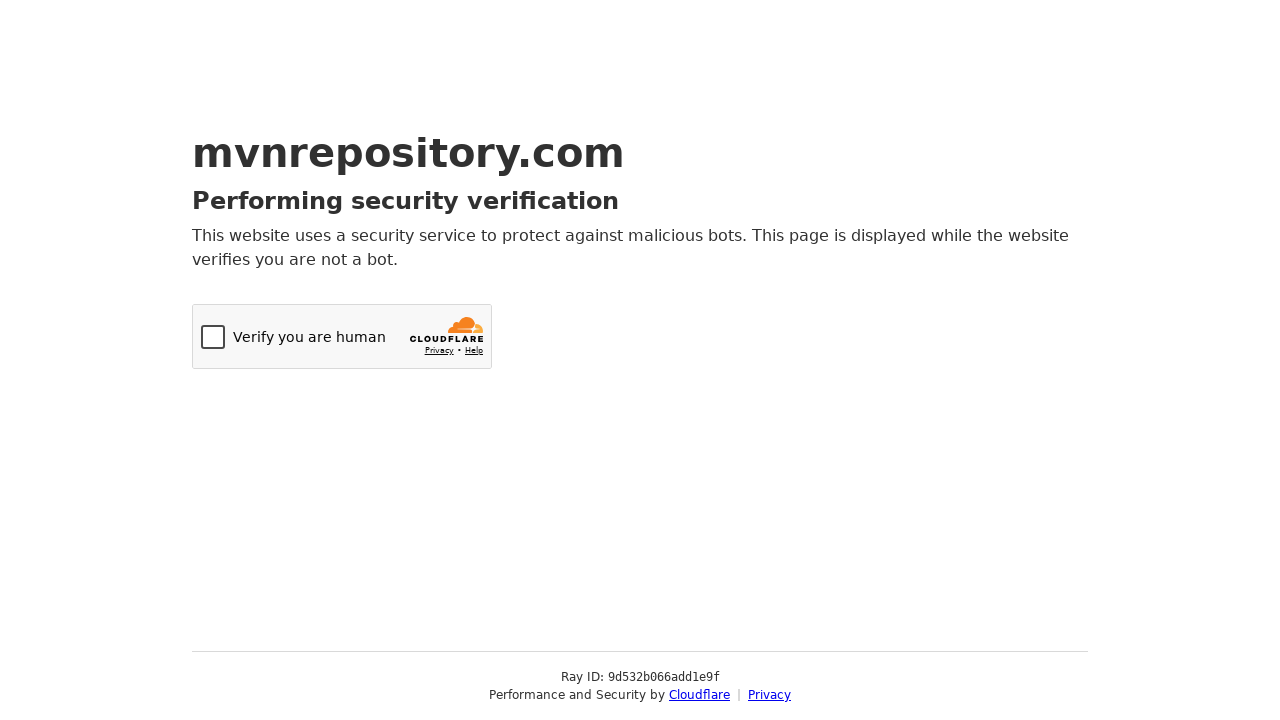

Opened a new tab/page
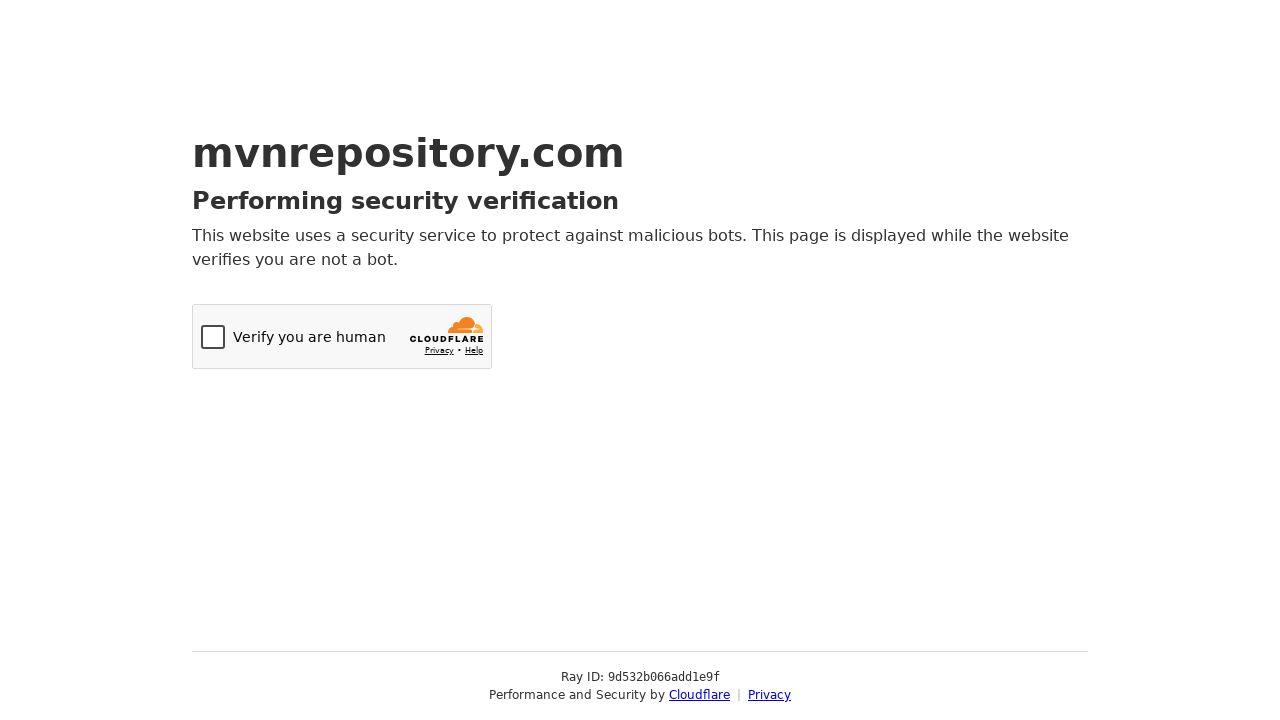

Navigated new tab to selenium chrome driver artifact page
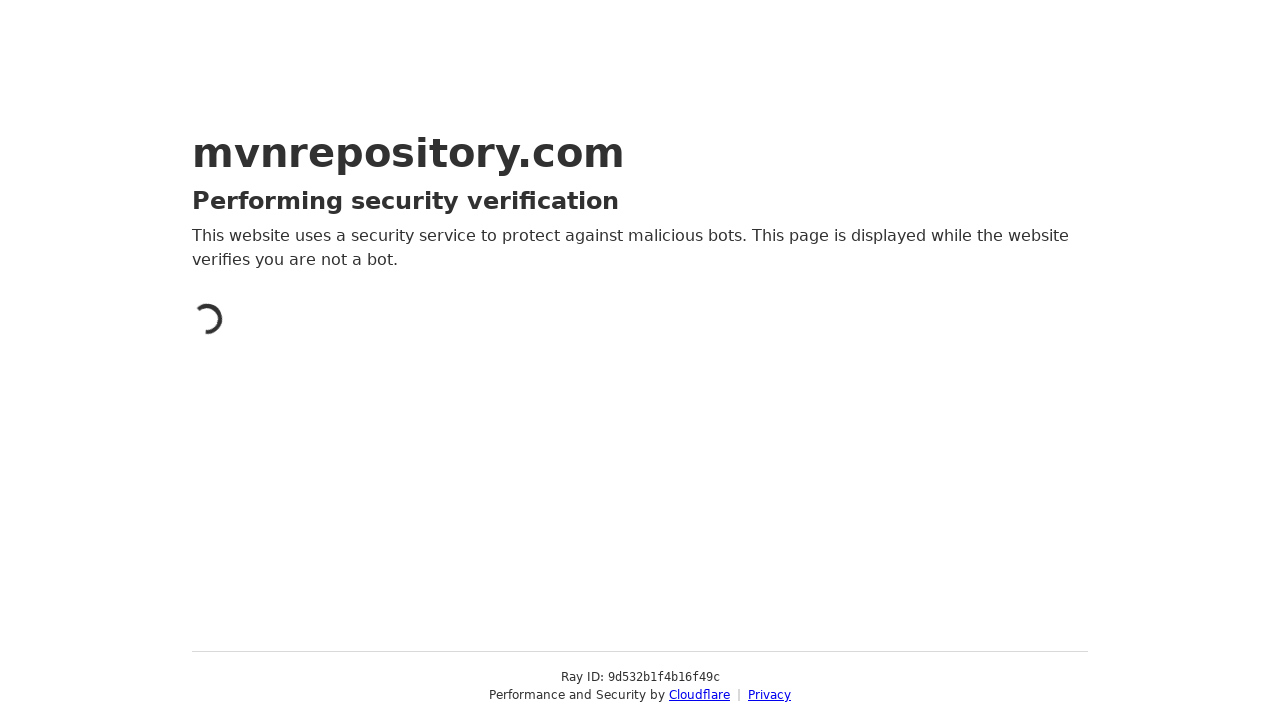

Closed the new tab
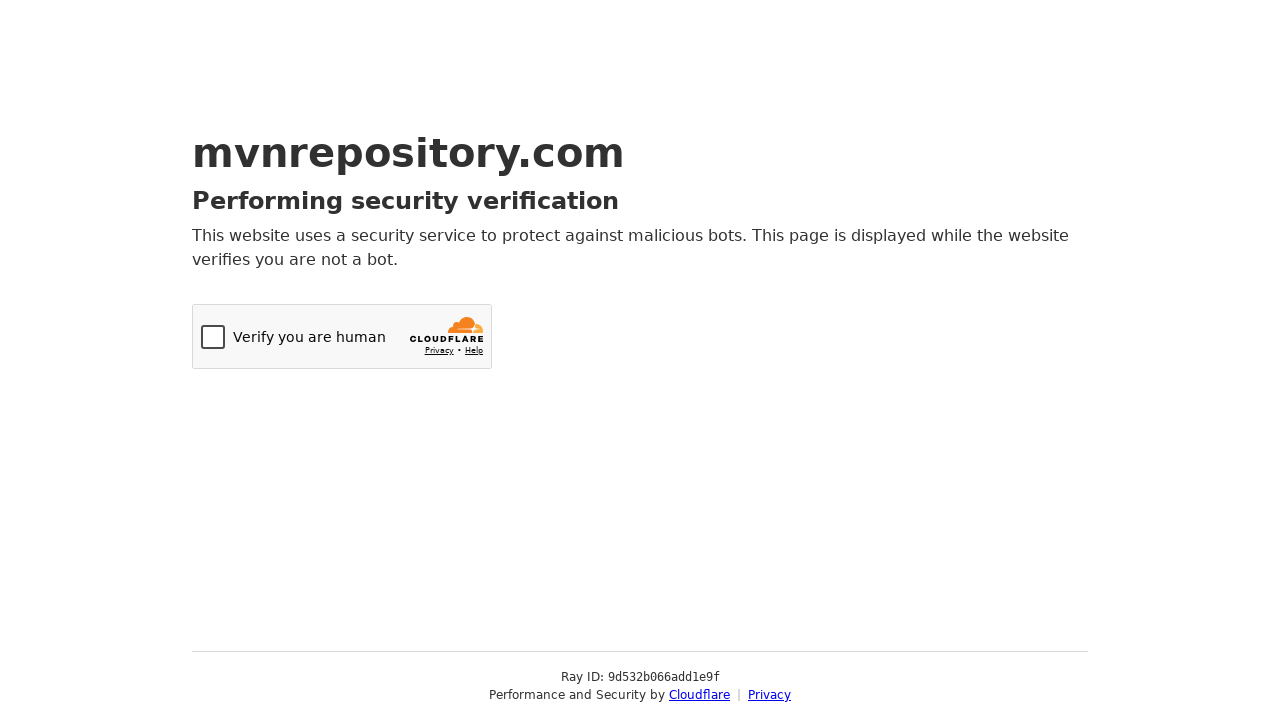

Switched back to original tab and navigated to https://diez.md/
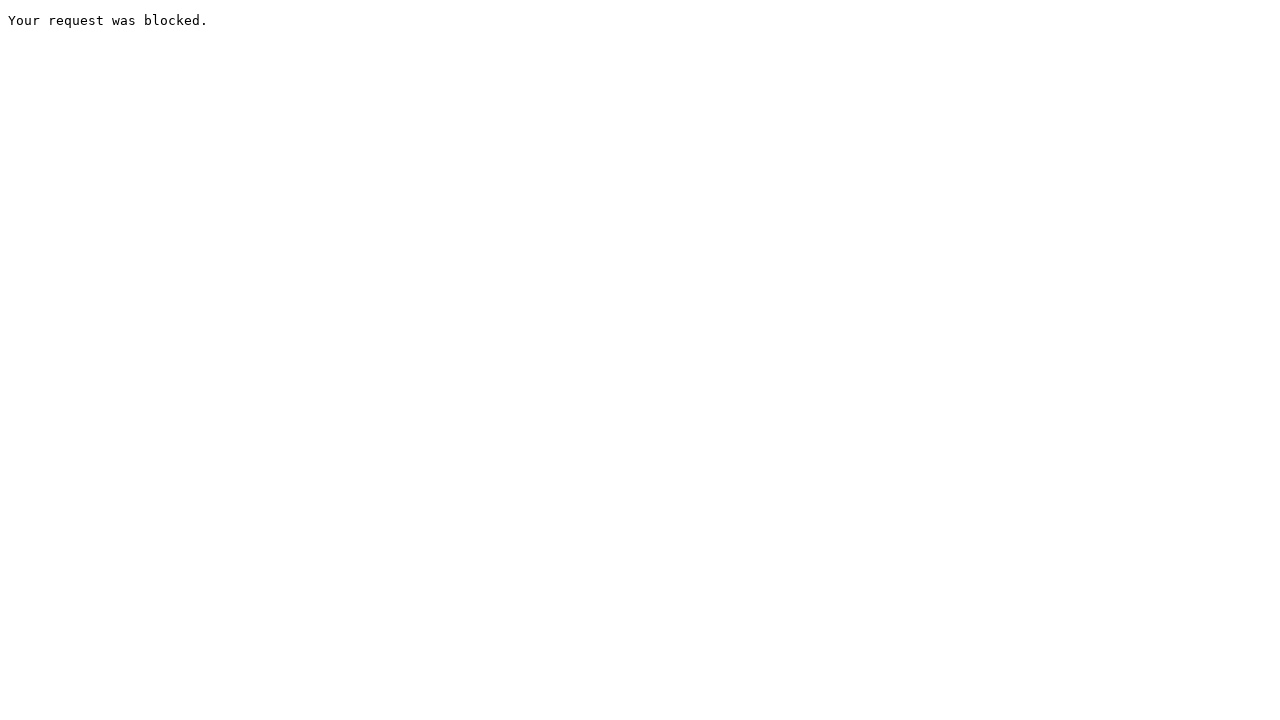

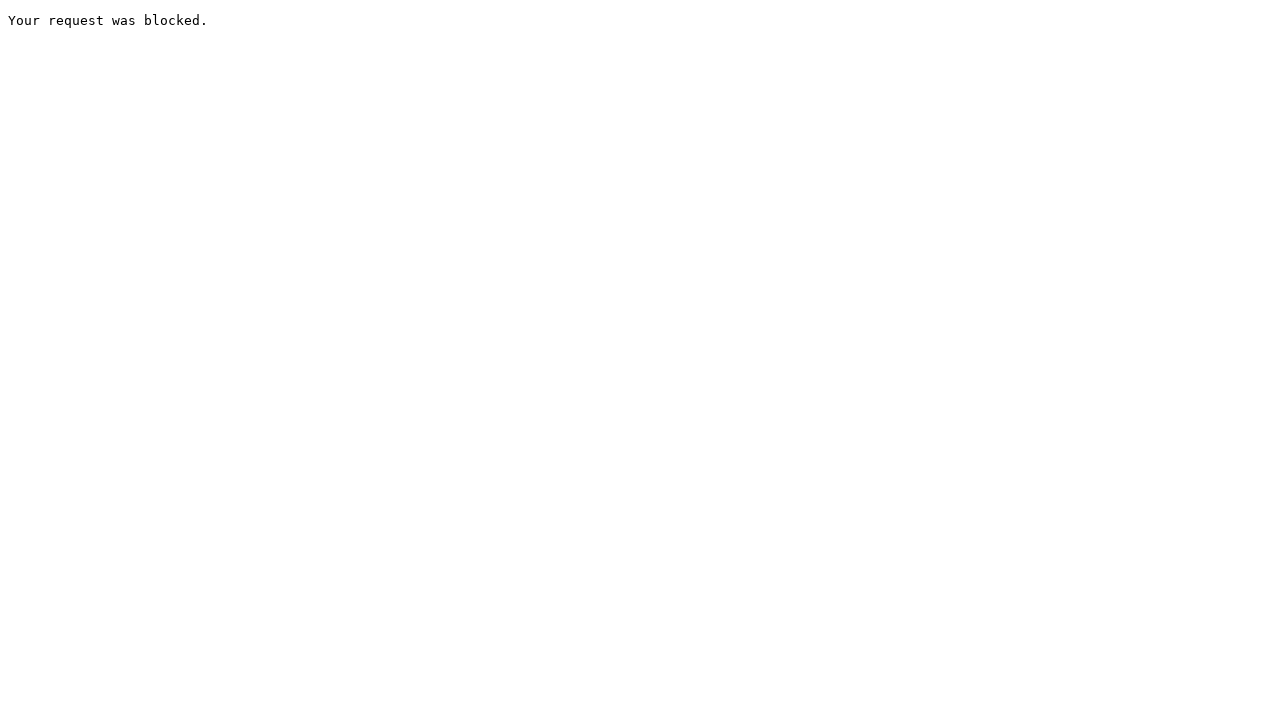